Tests the Python.org search functionality by entering "pycon" as a search query and submitting the form

Starting URL: http://www.python.org

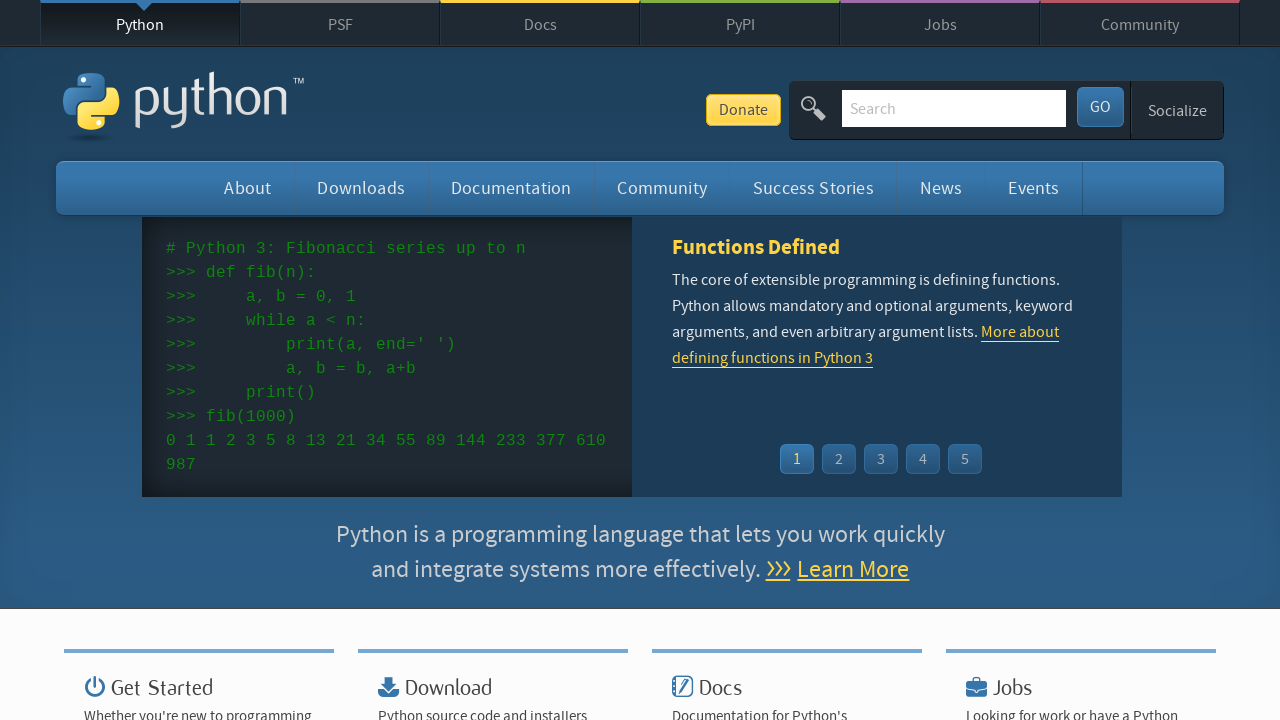

Filled search box with 'pycon' query on input[name='q']
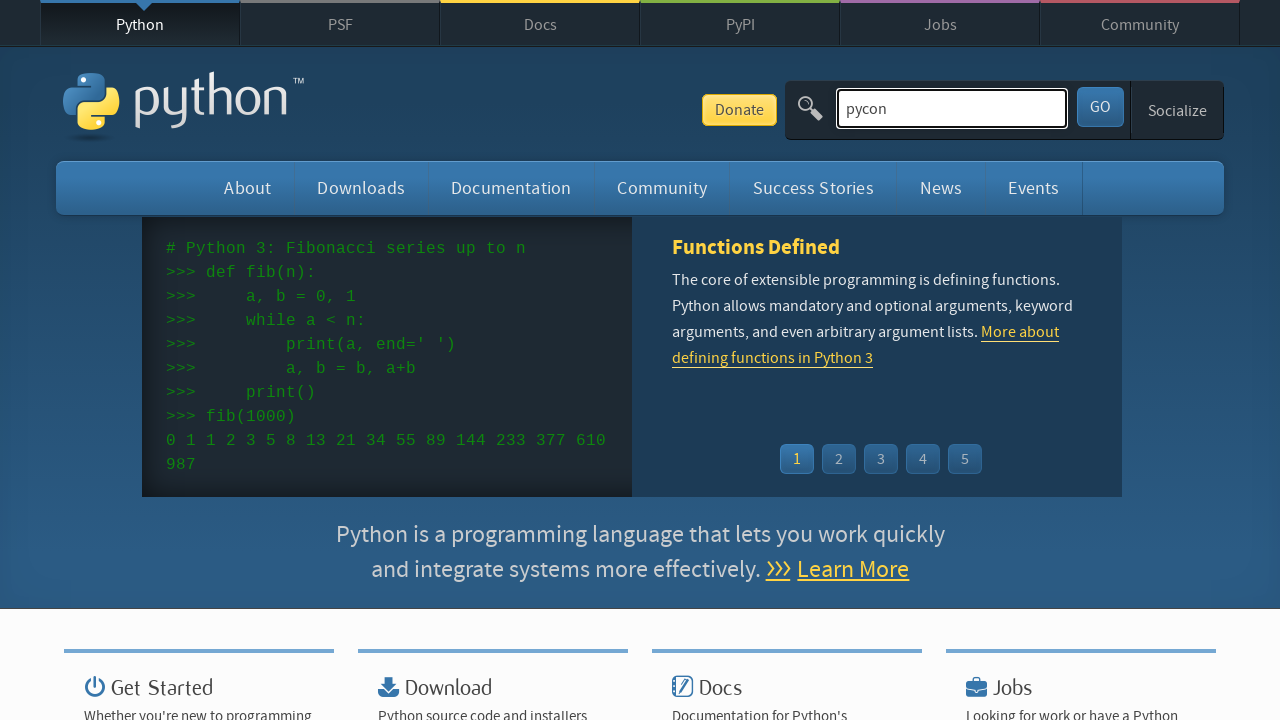

Pressed Enter to submit search form on input[name='q']
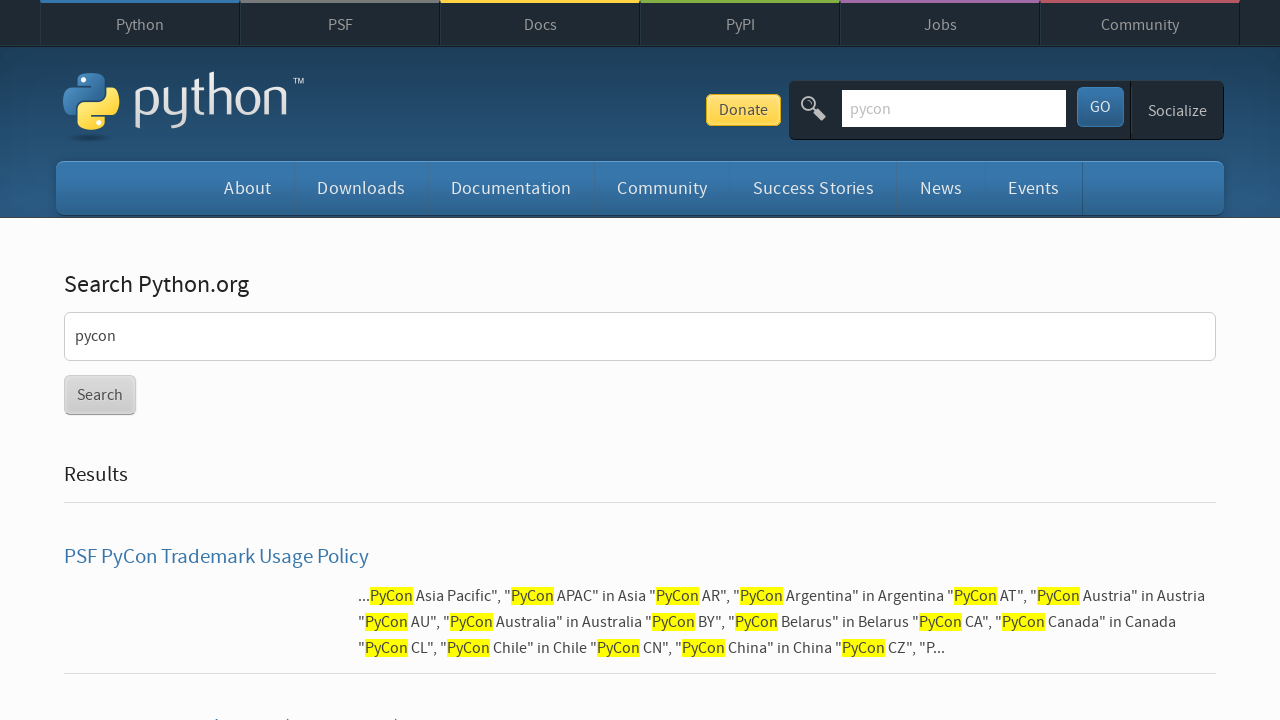

Search results page loaded
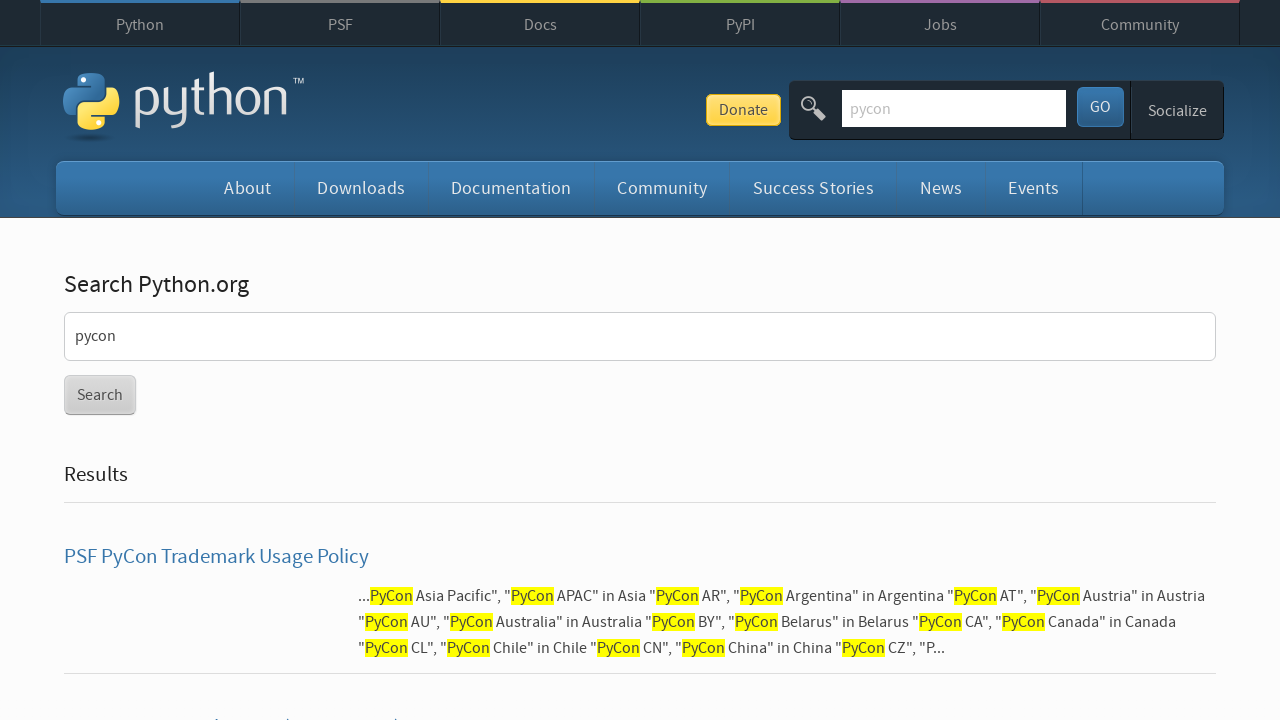

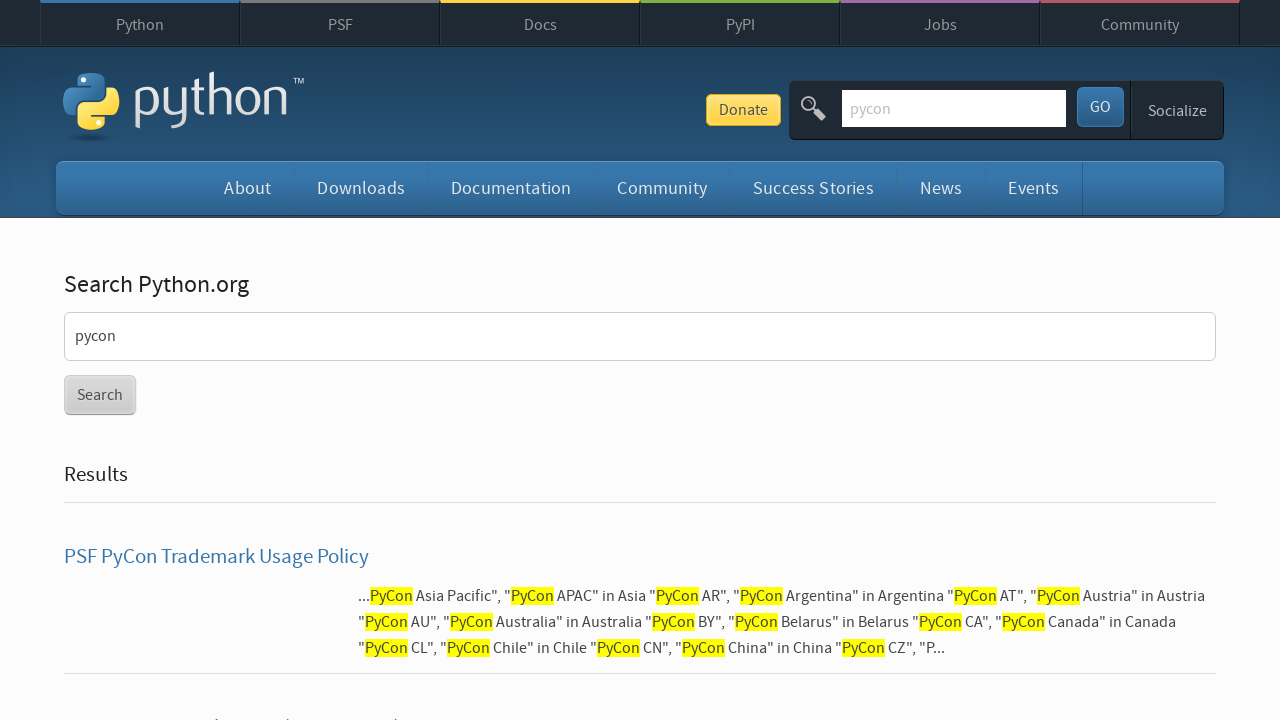